Tests JavaScript alert handling by clicking a button that triggers an alert and accepting the alert dialog

Starting URL: https://demoqa.com/alerts

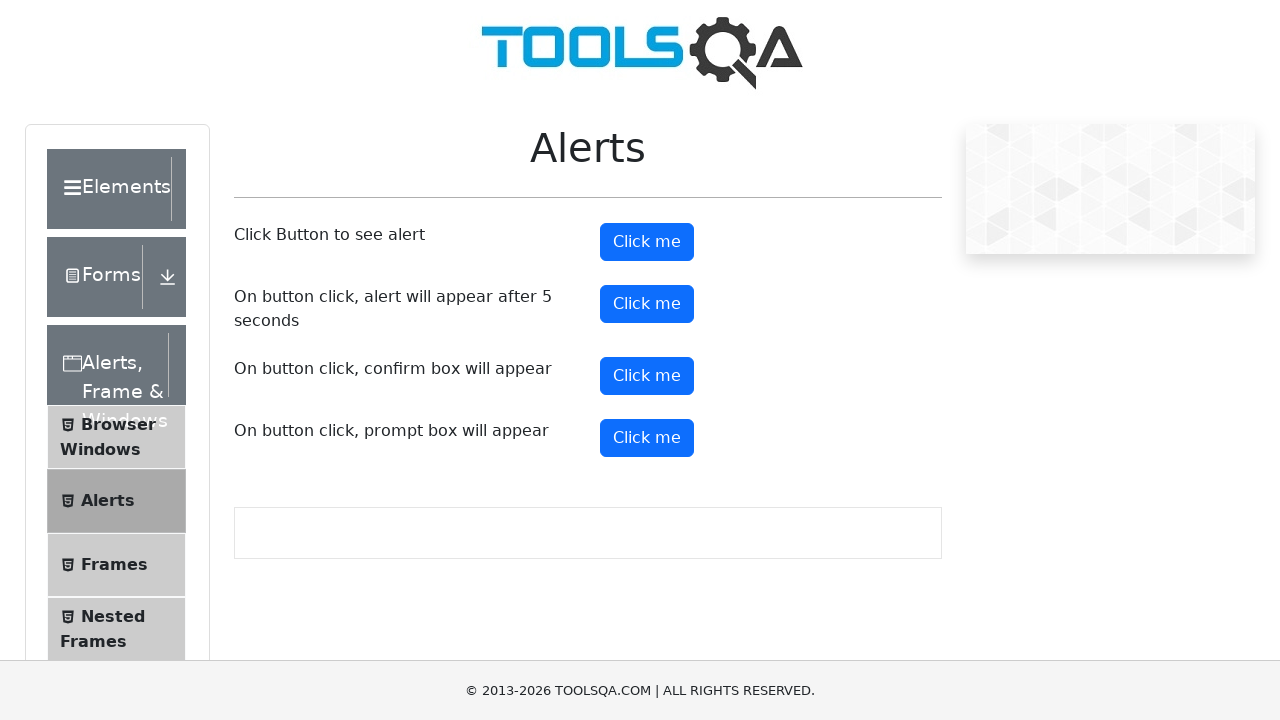

Set up dialog handler to automatically accept alerts
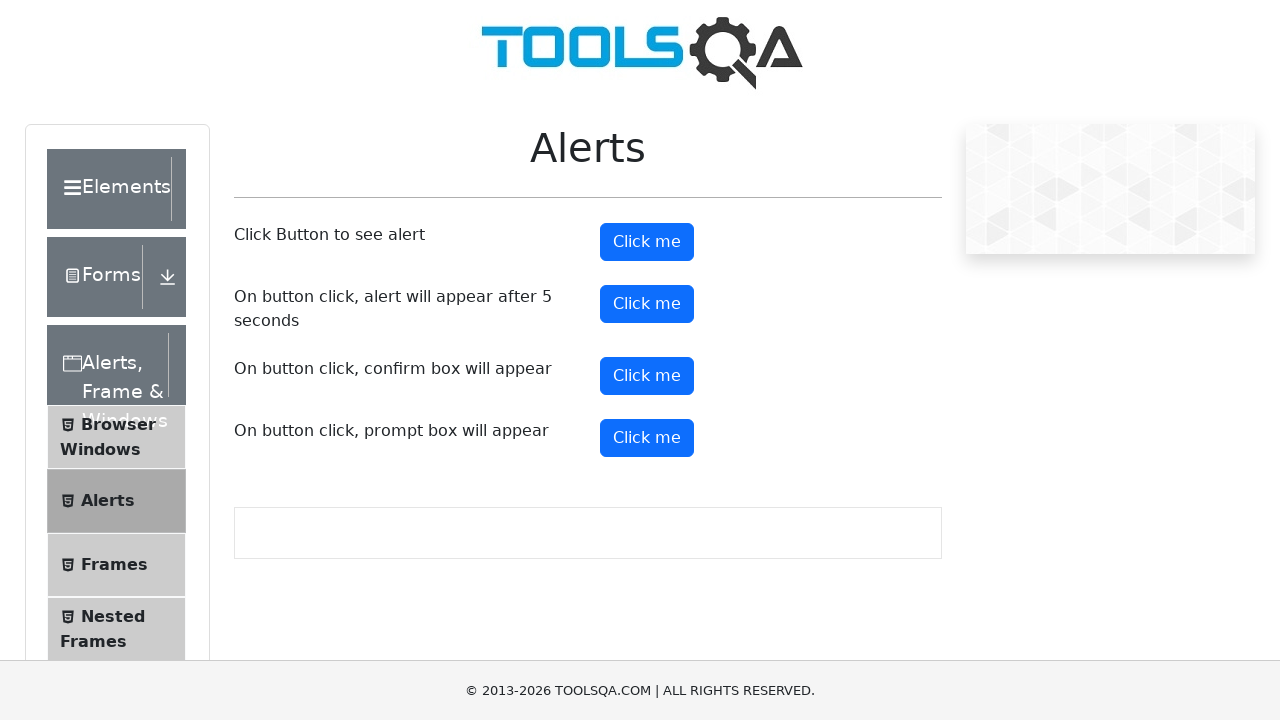

Clicked alert button to trigger JavaScript alert at (647, 242) on #alertButton
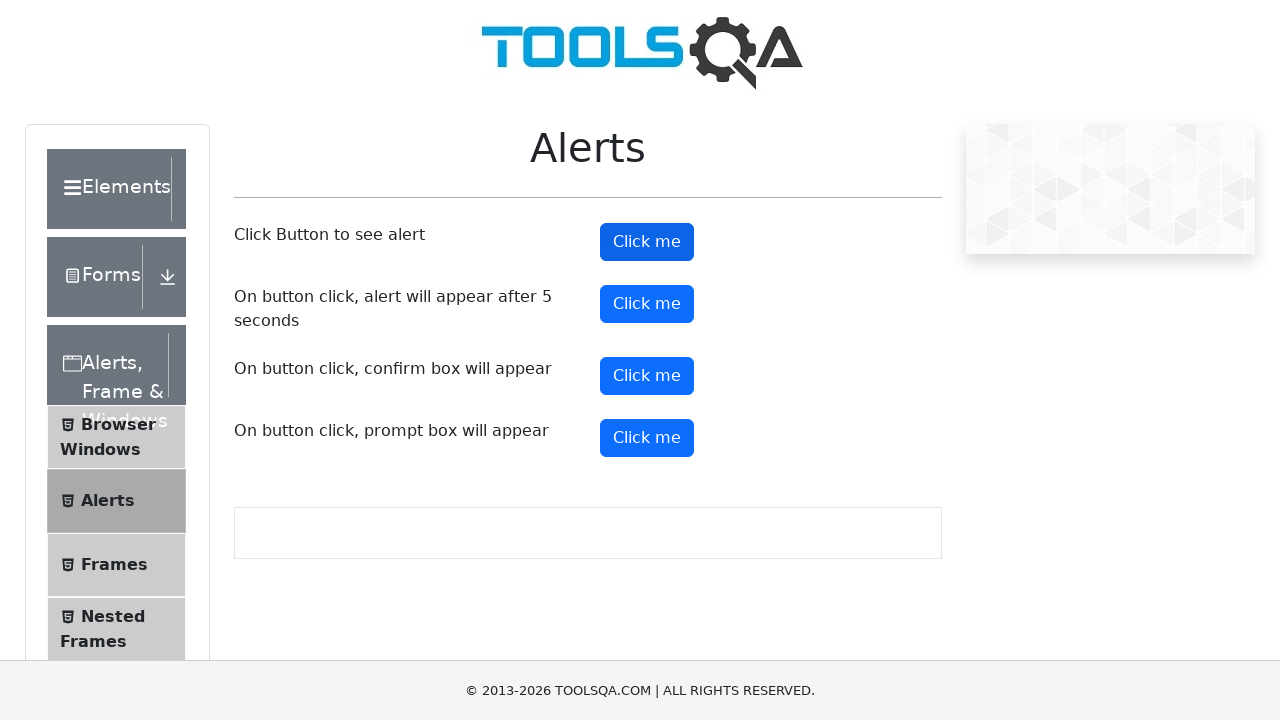

Waited for alert to be processed
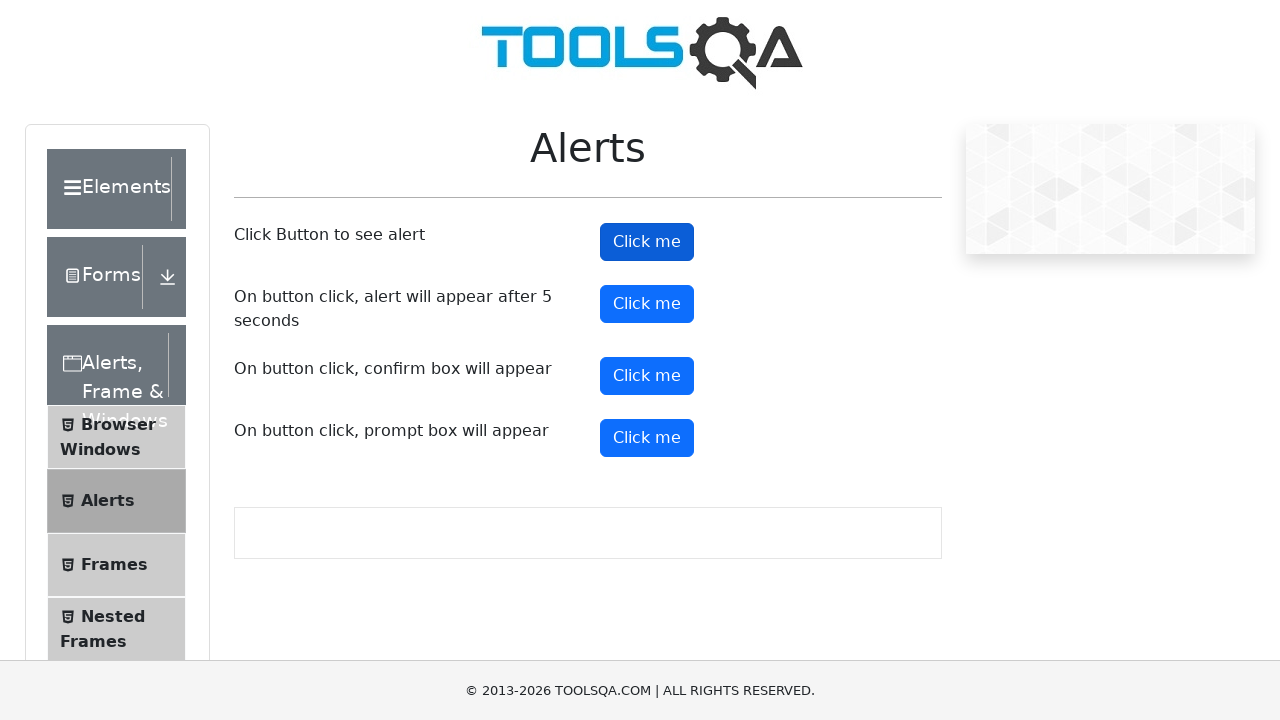

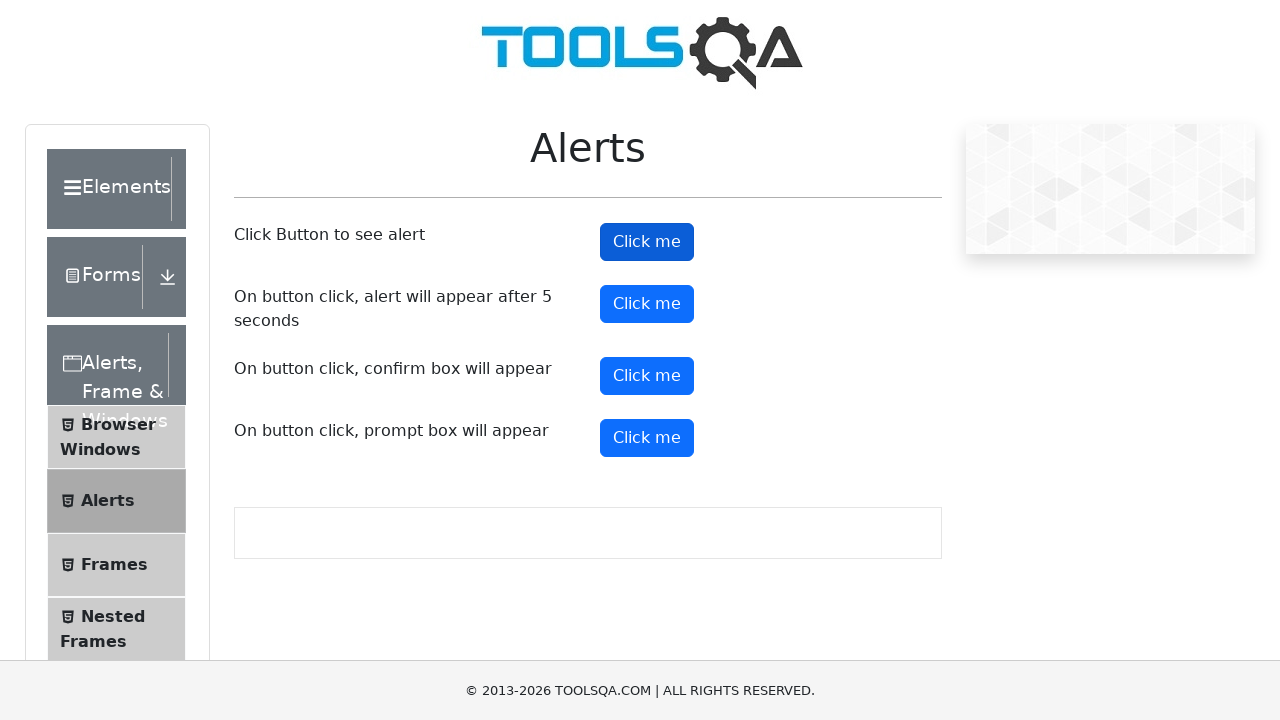